Tests JavaScript executor functionality by highlighting a button, scrolling the page, and clicking on a file upload link

Starting URL: https://syntaxprojects.com/simple_context_menu.php

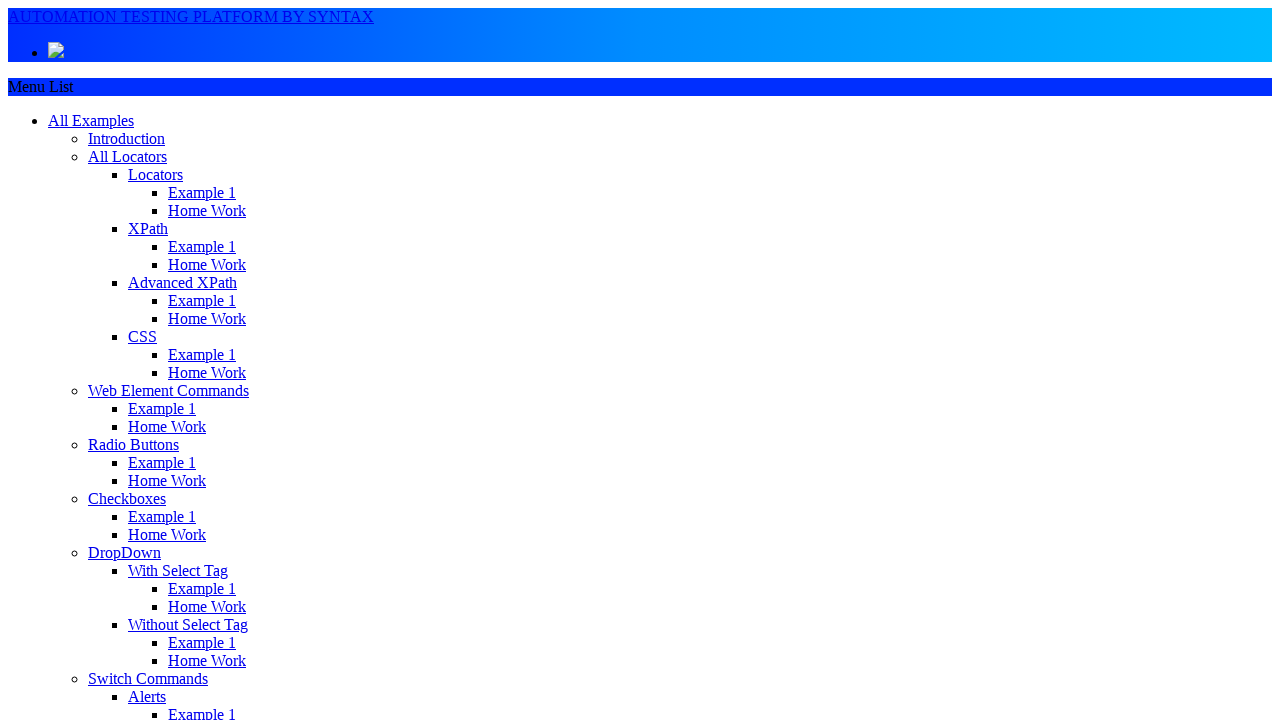

Highlighted 'Hover me!' button with red border using JavaScript
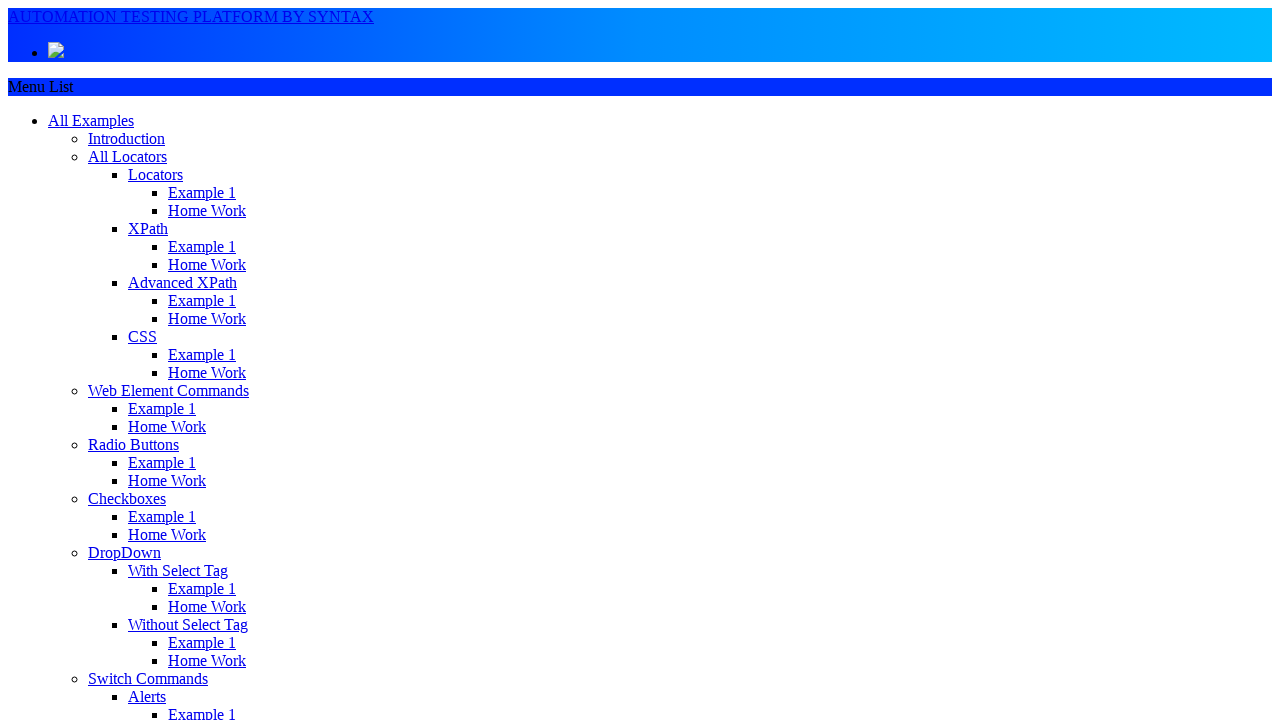

Scrolled page down by 1000 pixels
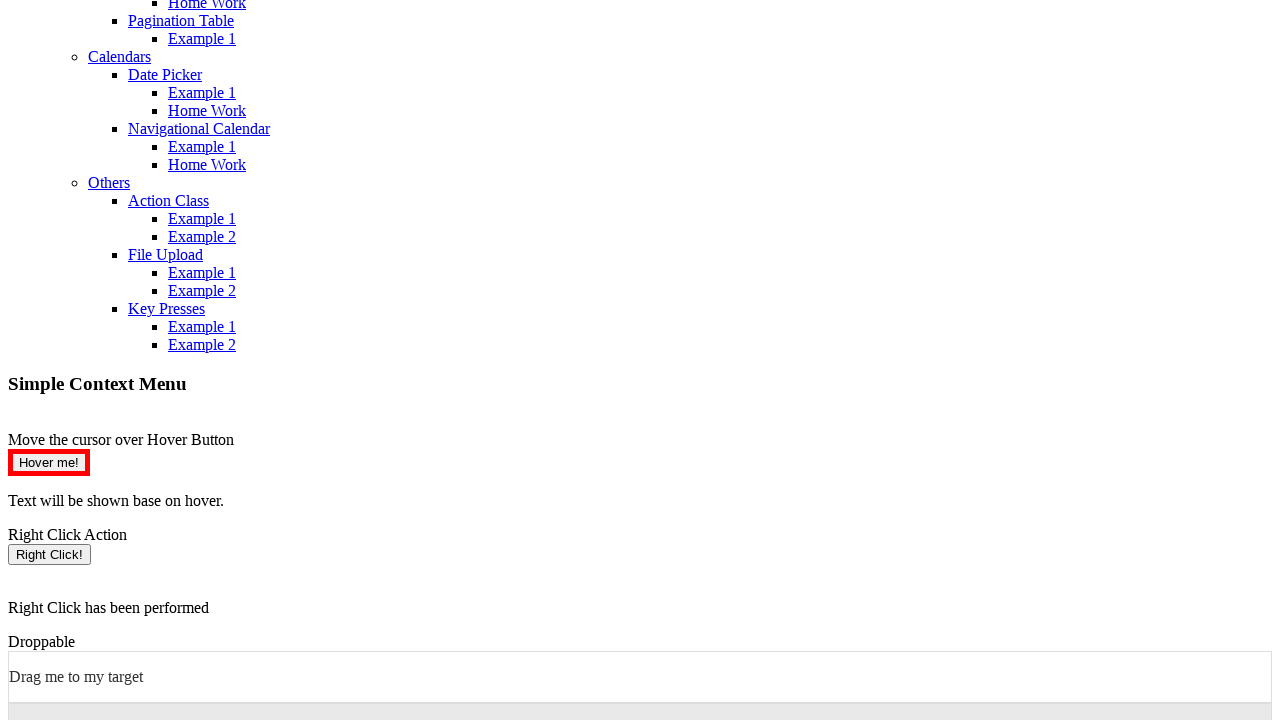

Waited 2 seconds to observe scroll effect
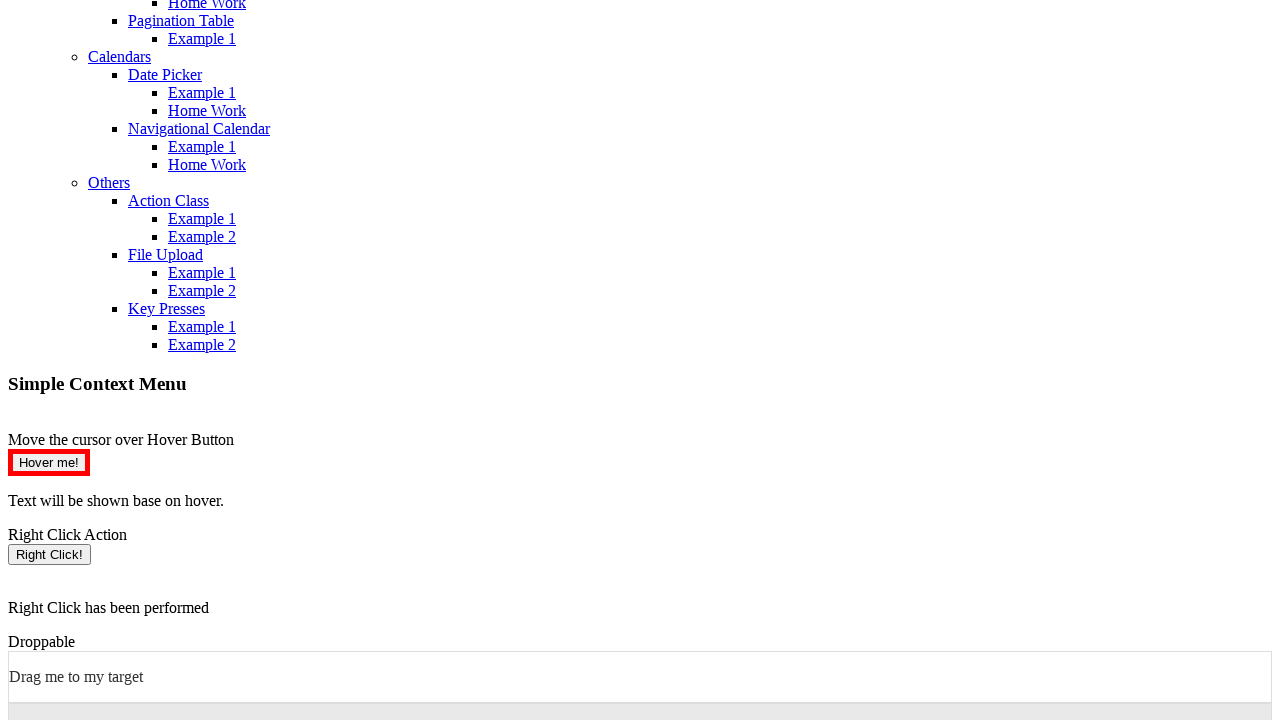

Scrolled page back up by 1000 pixels
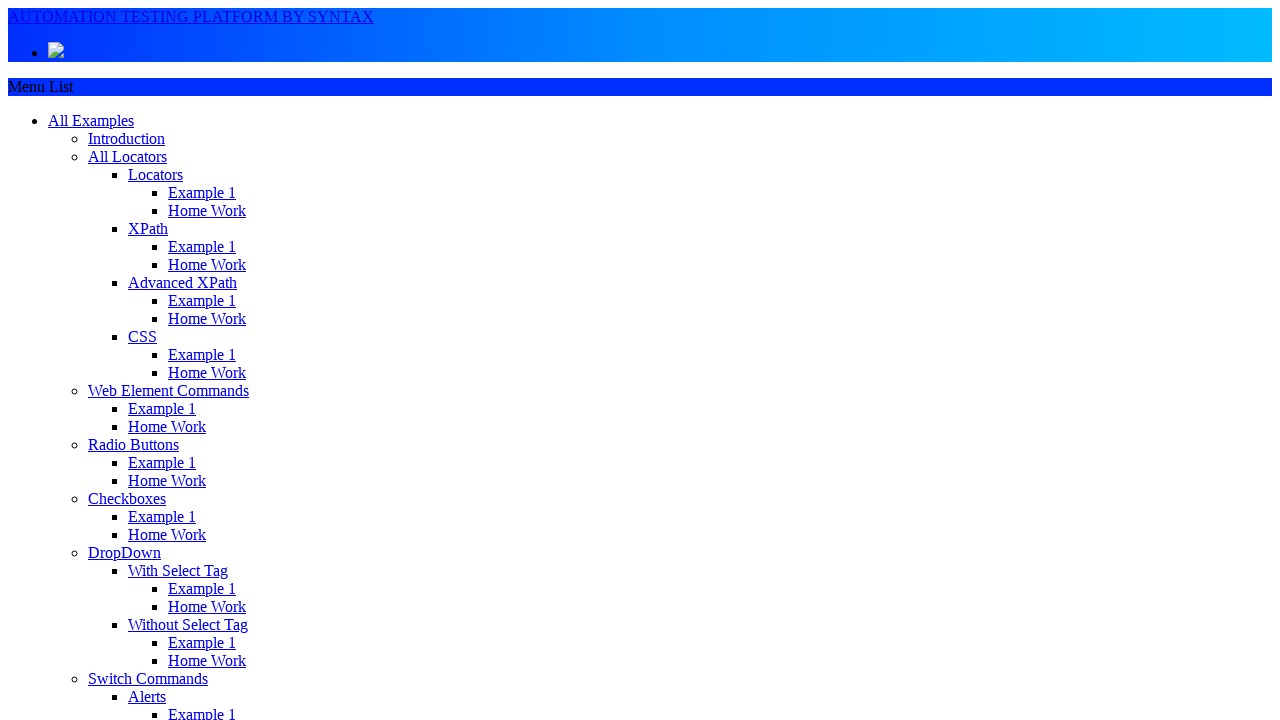

Clicked 'File Upload' tab using JavaScript executor
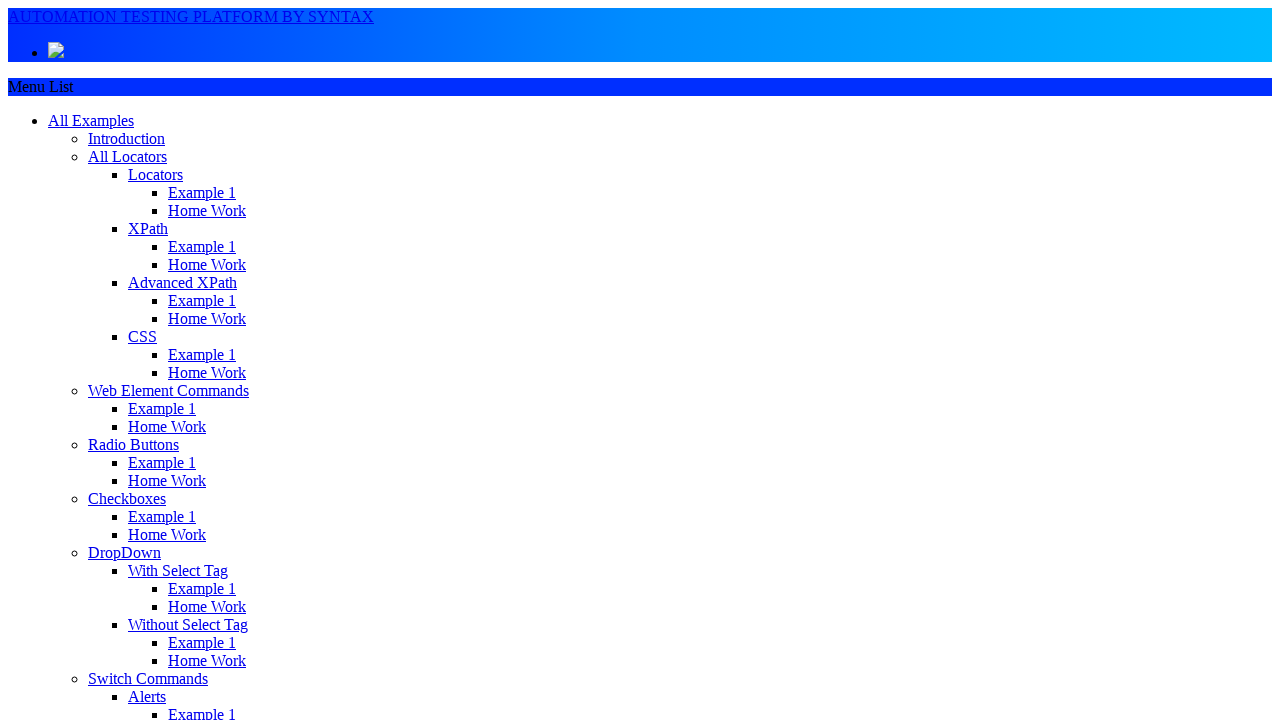

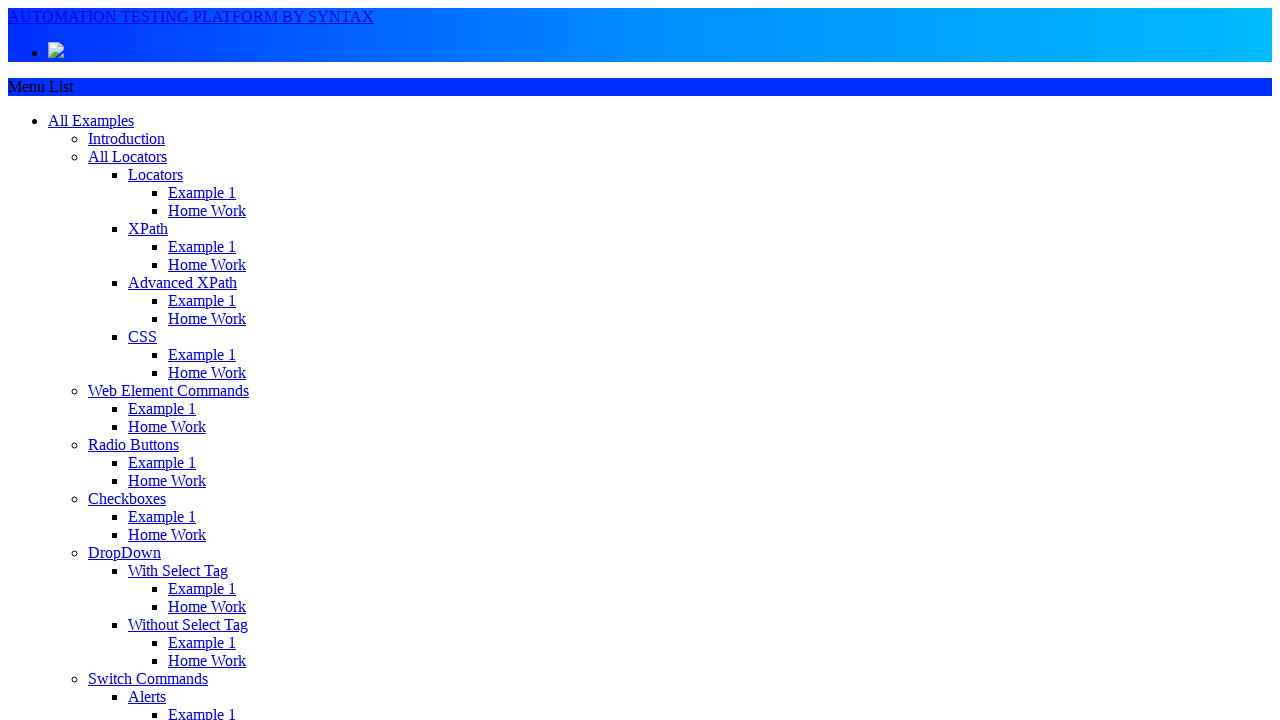